Fills out a form with personal information (first name, last name, city, country) and submits it

Starting URL: http://suninjuly.github.io/find_xpath_form

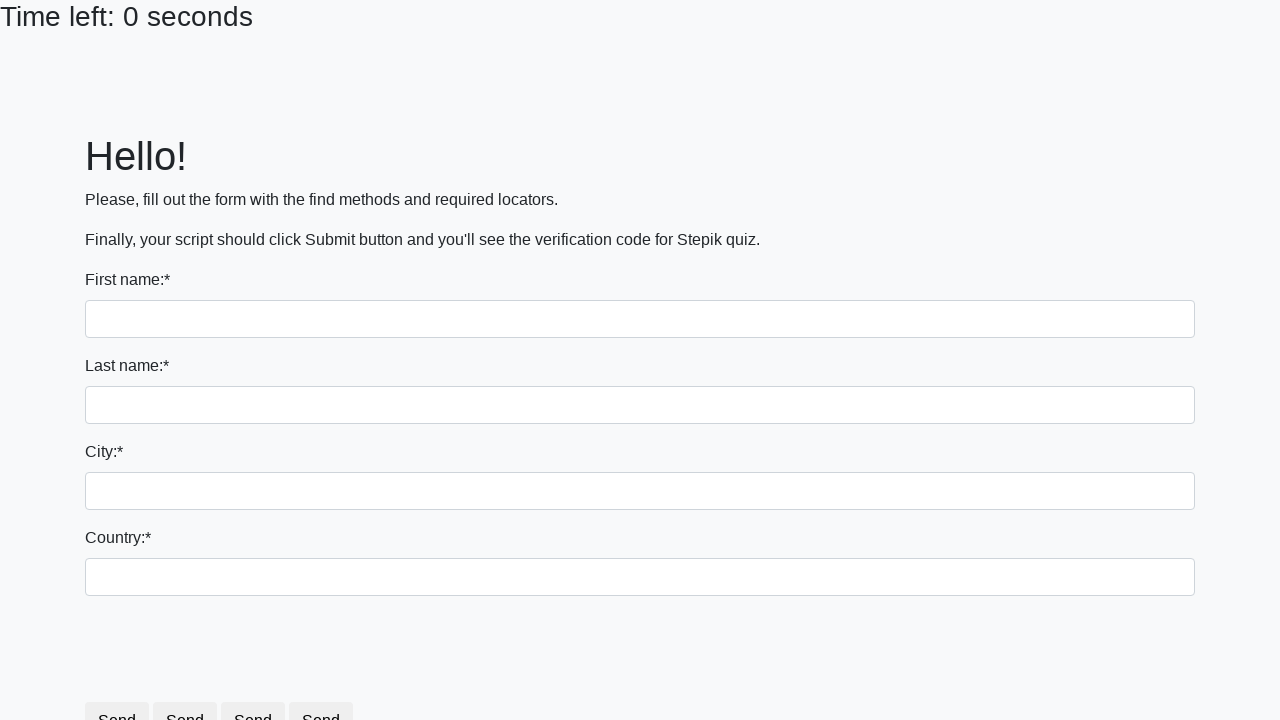

Filled first name field with 'Eugene' on input:first-of-type
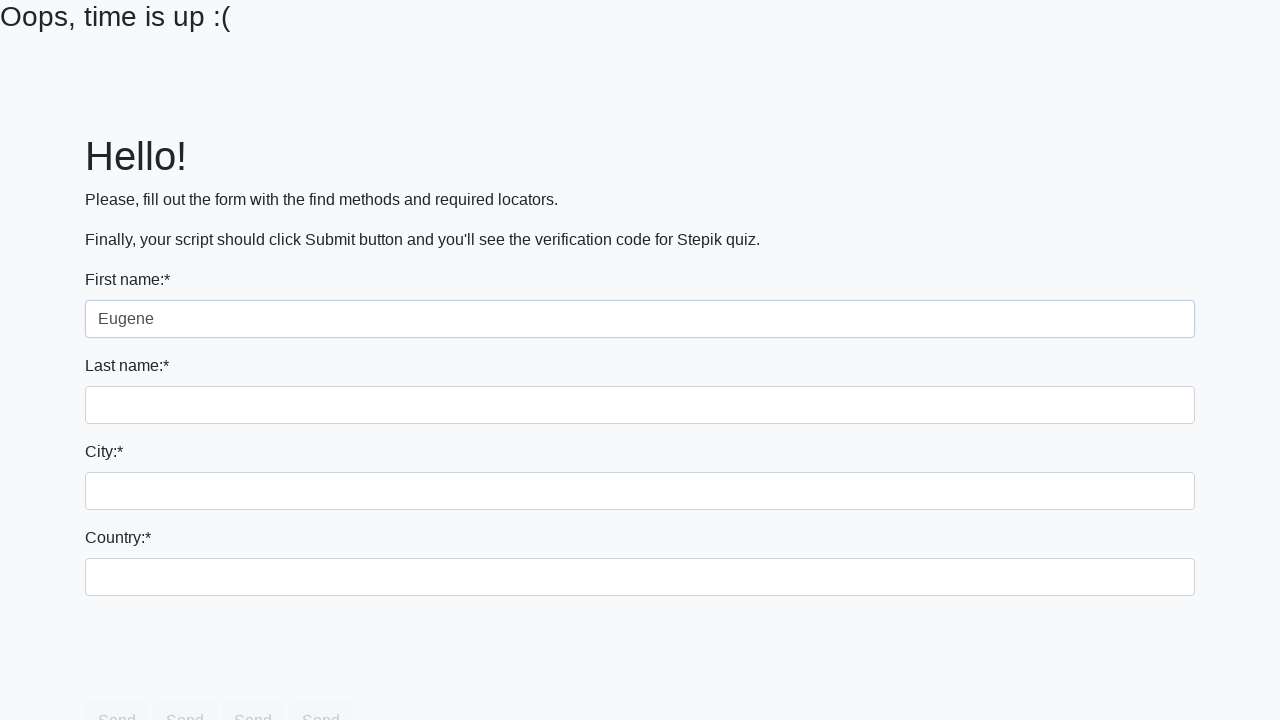

Filled last name field with 'Reydel' on input[name='last_name']
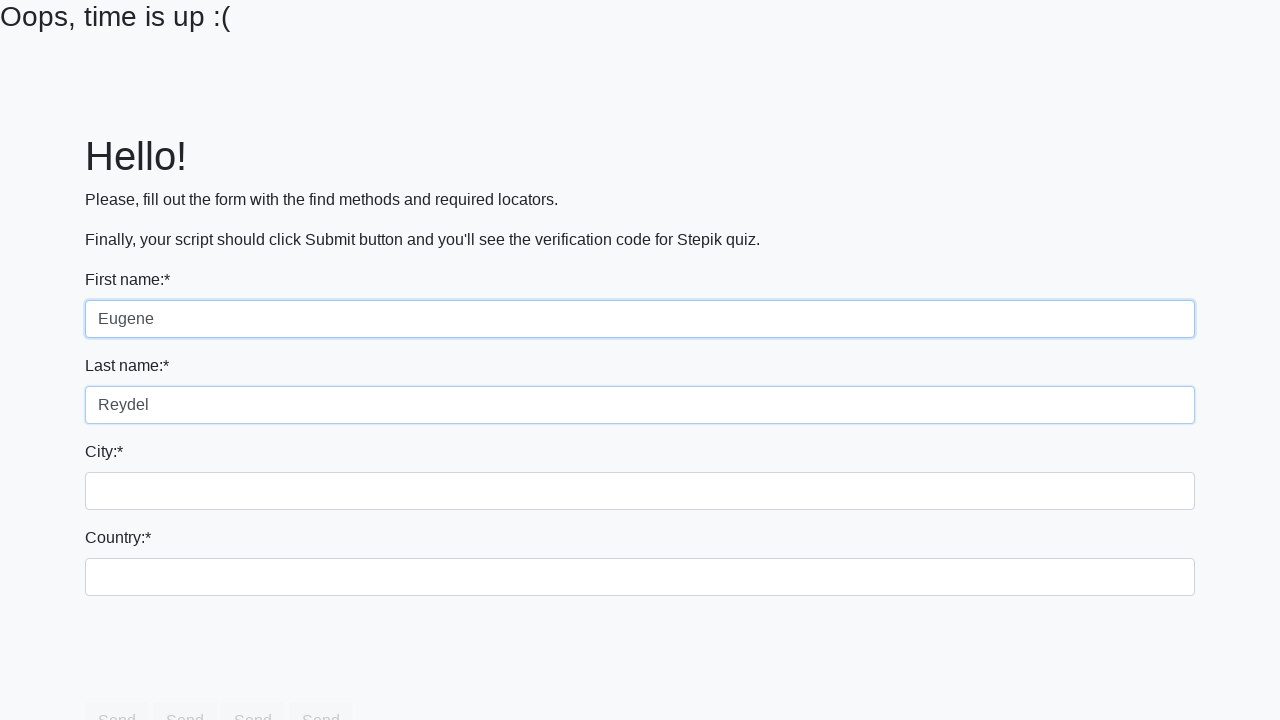

Filled city field with 'Tomsk' on .city
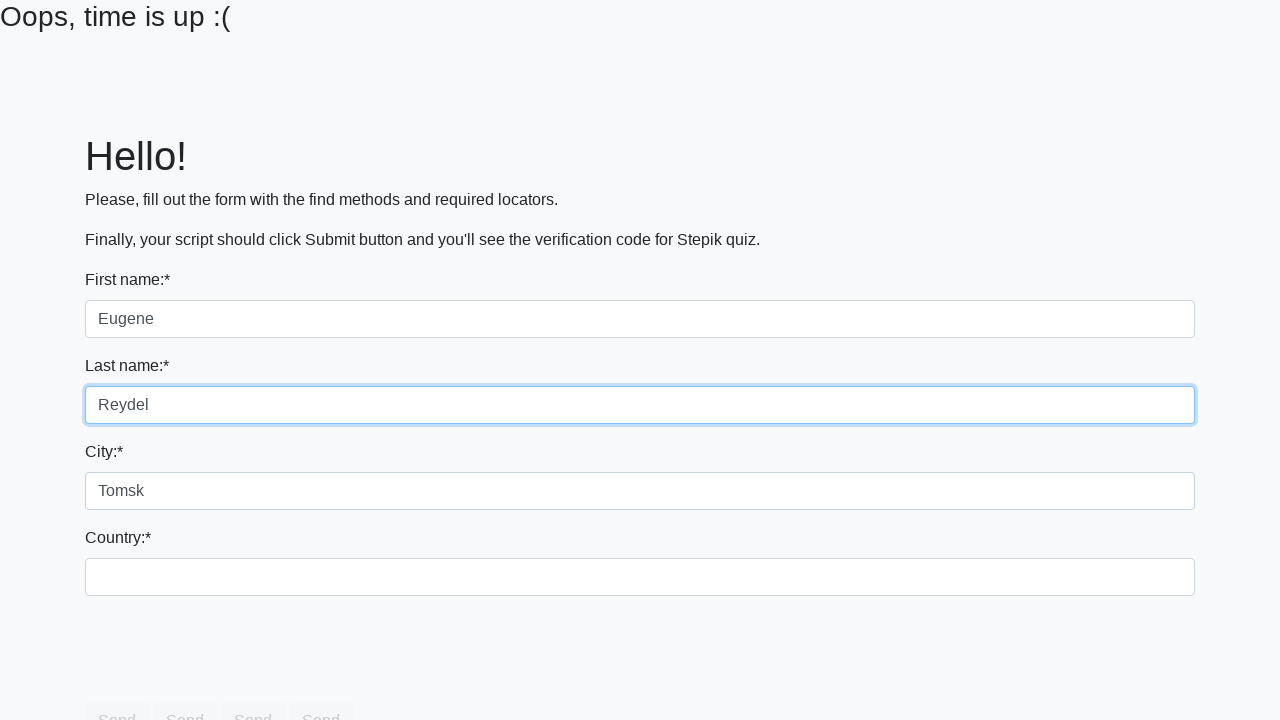

Filled country field with 'Russia' on #country
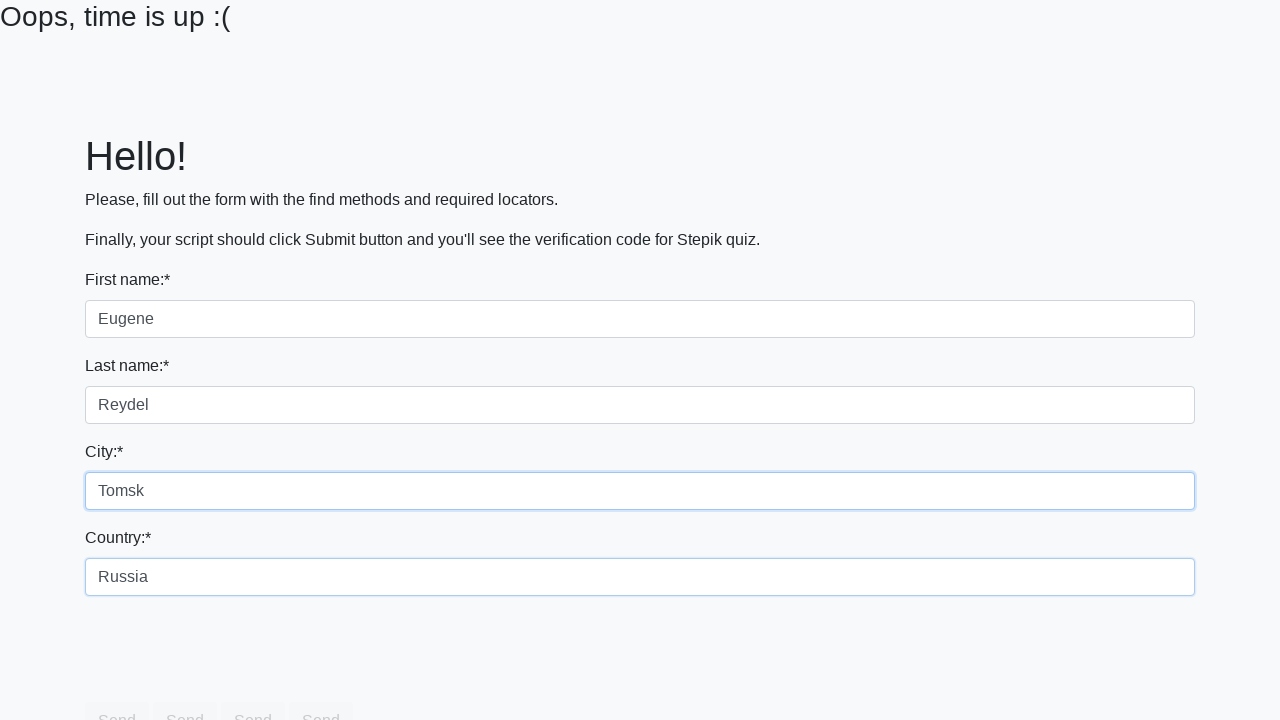

Located submit button
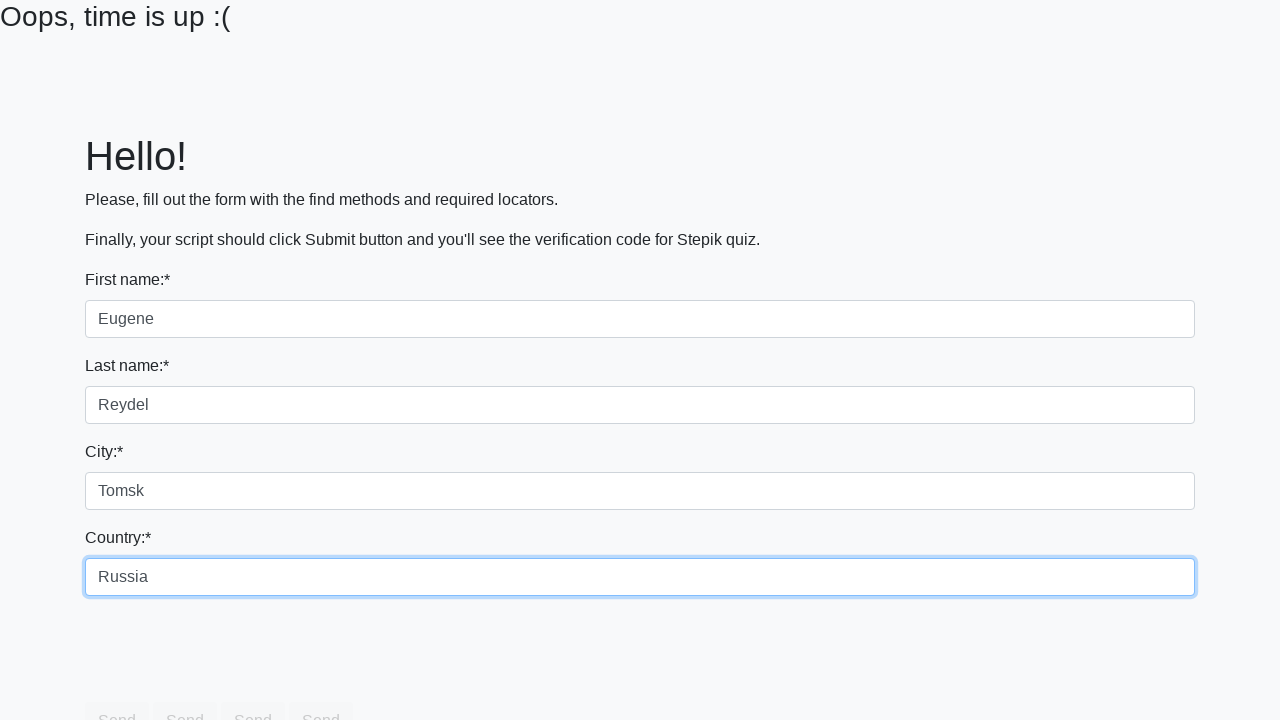

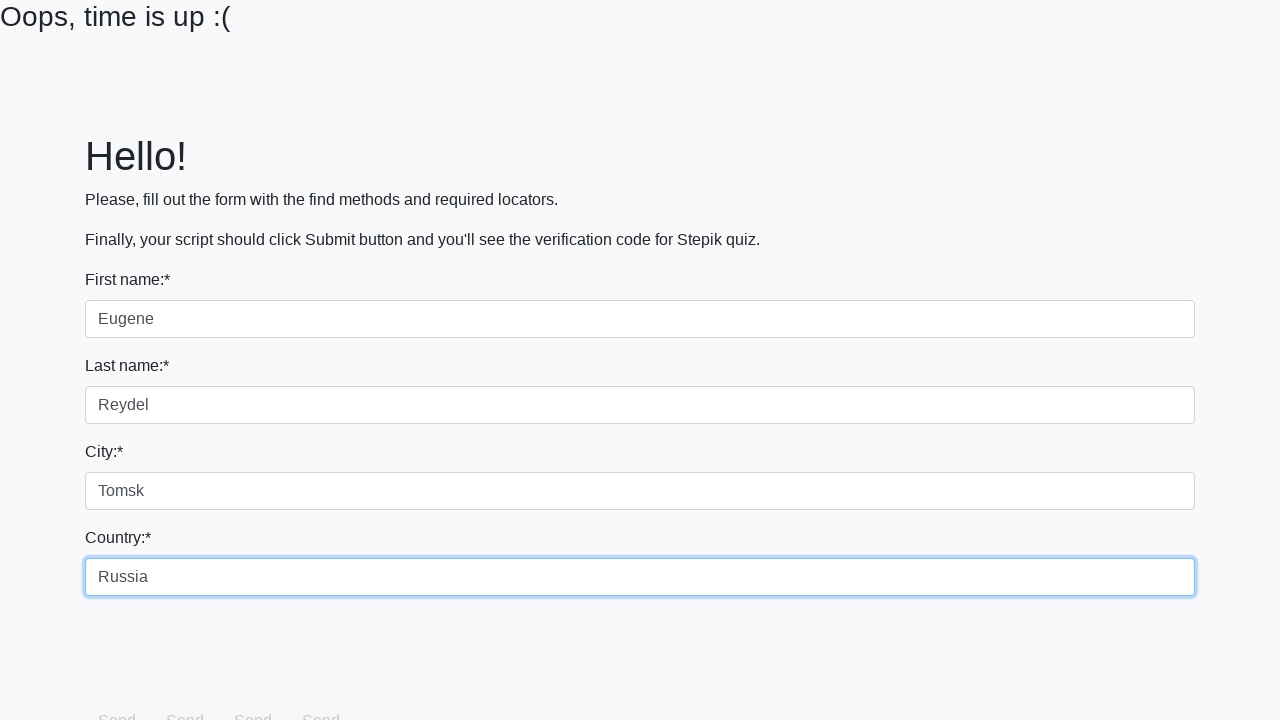